Tests basic browser navigation functionality including forward, back, and refresh operations across two pages

Starting URL: https://rahulshettyacademy.com

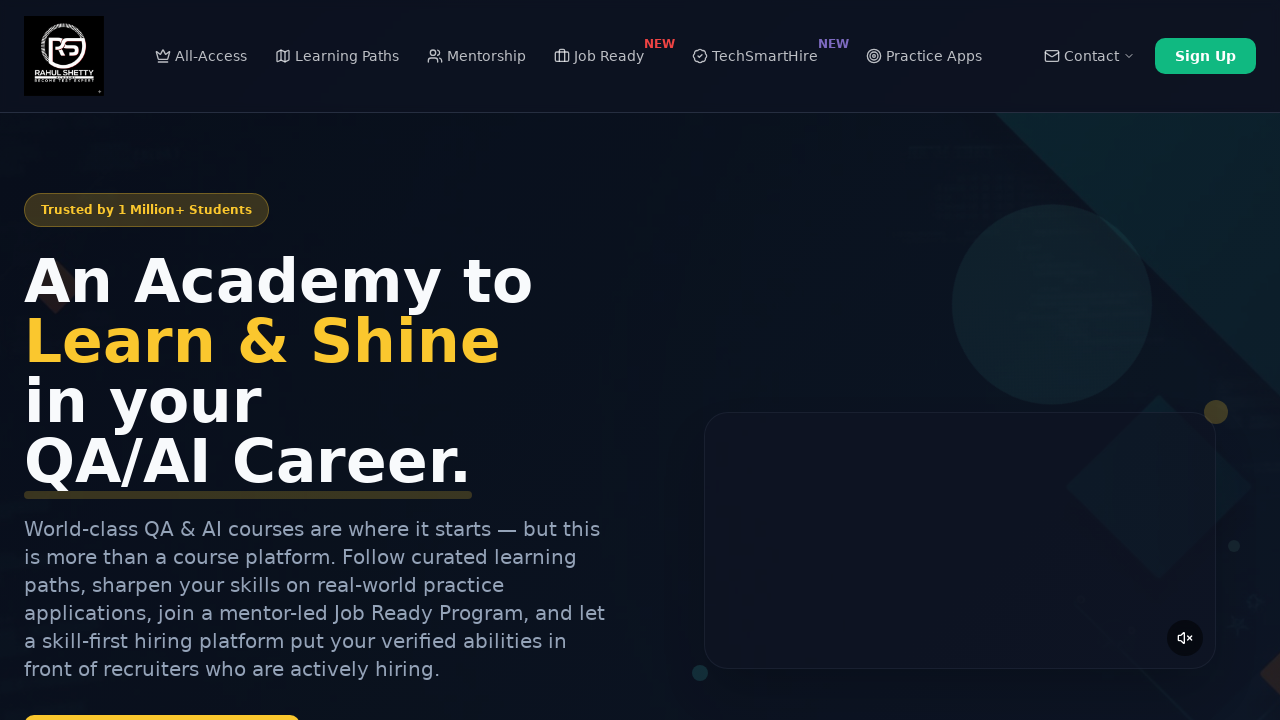

Navigated to seleniumPractise page
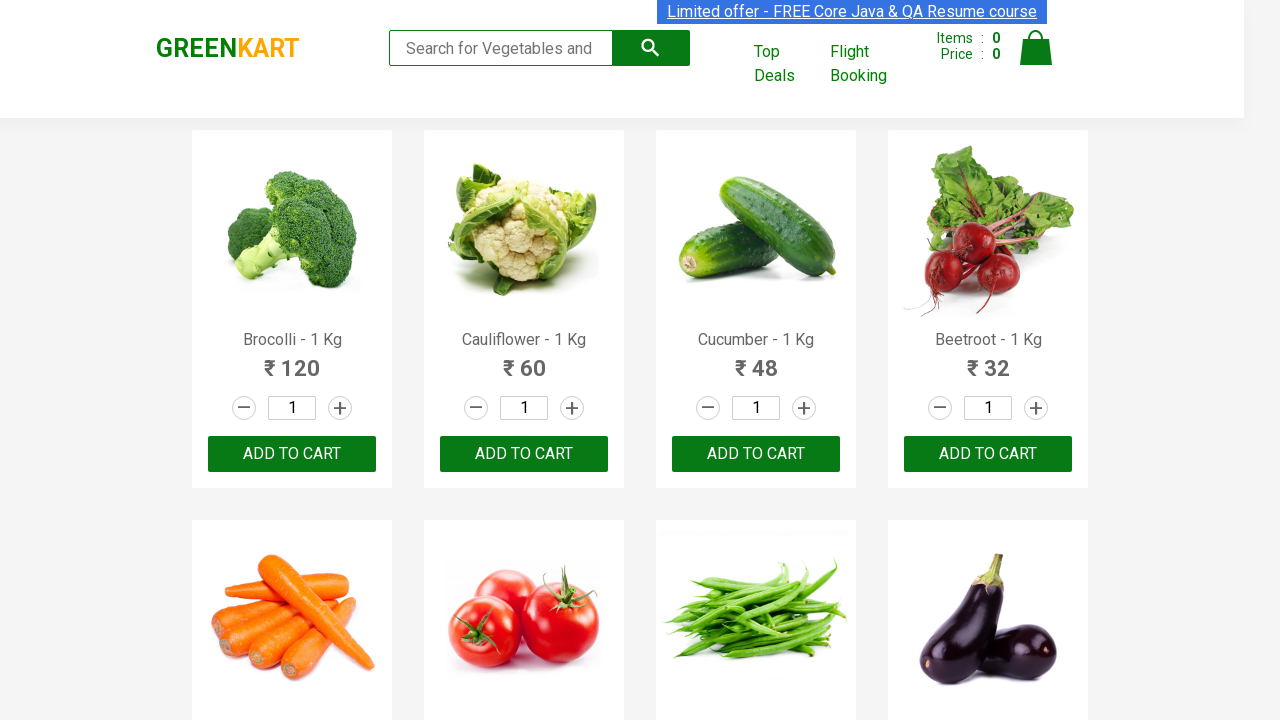

Navigated back to previous page
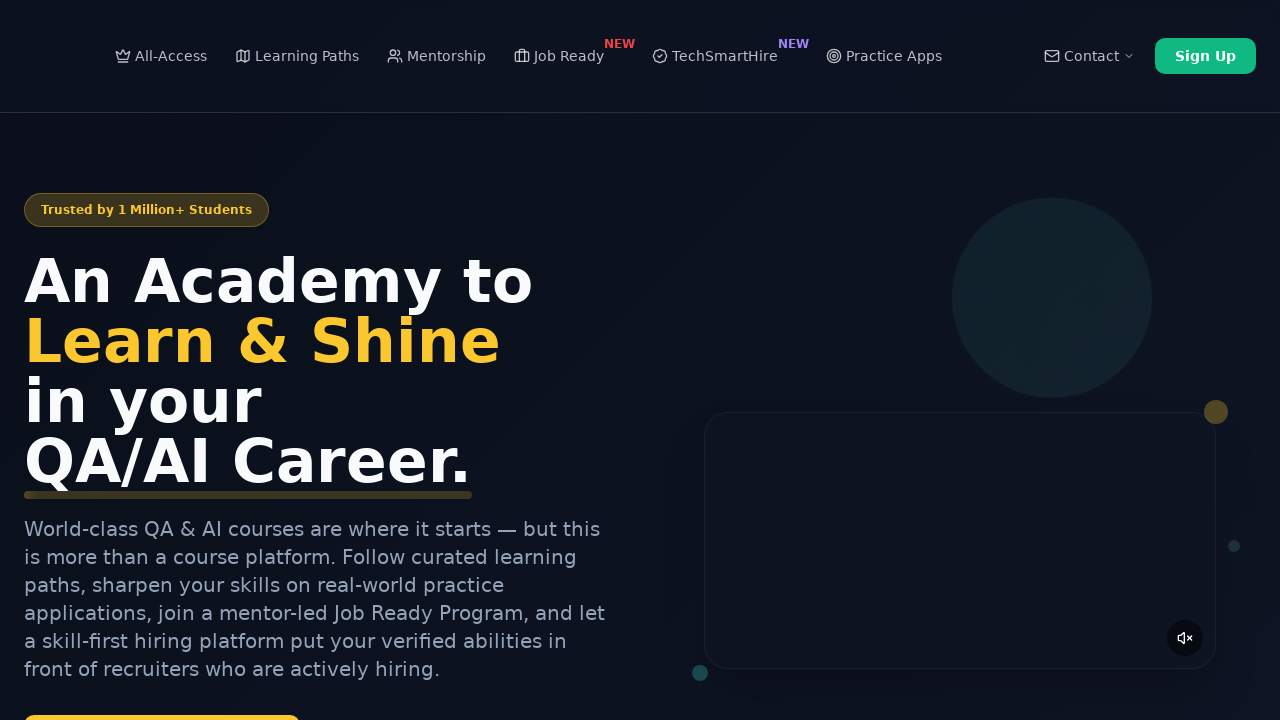

Refreshed current page
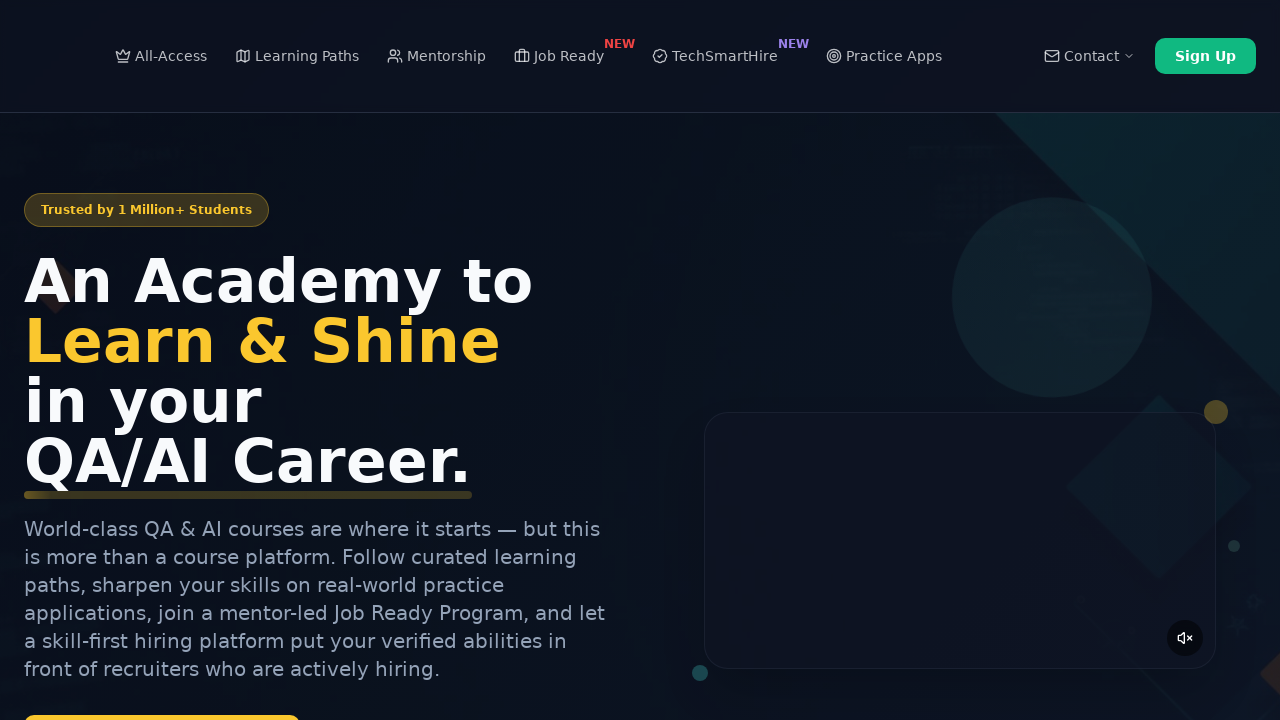

Navigated forward to next page
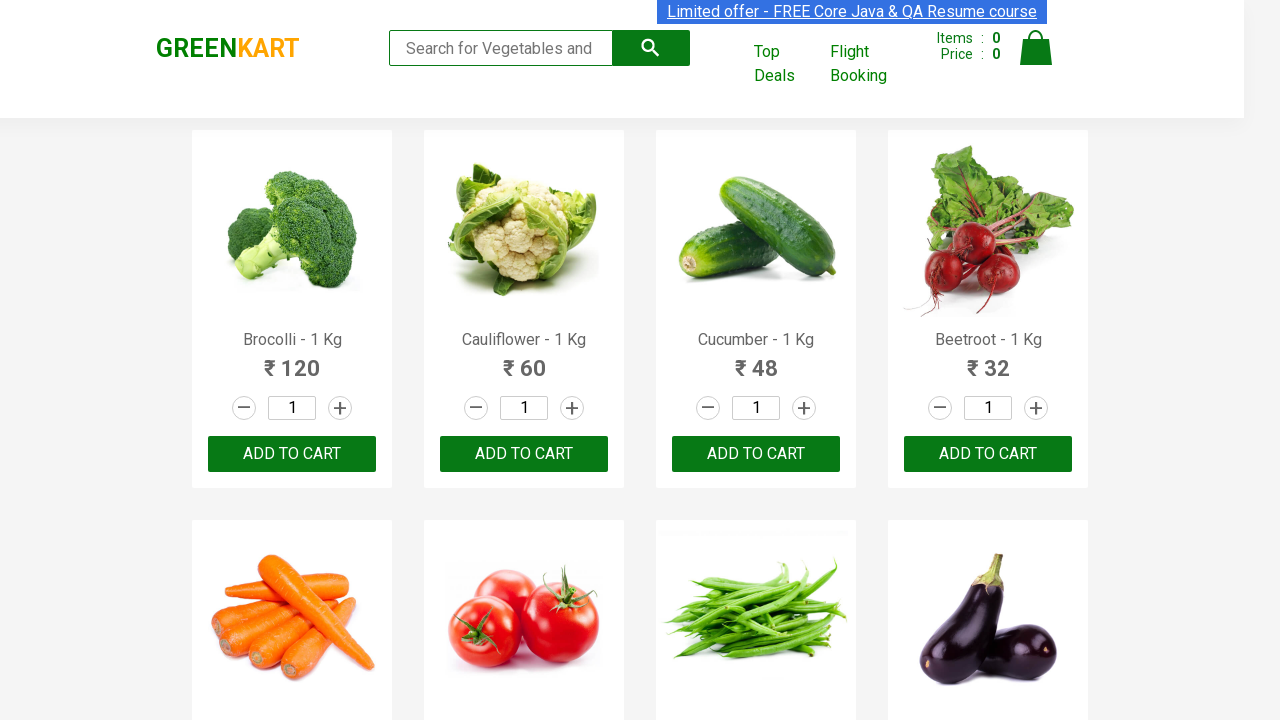

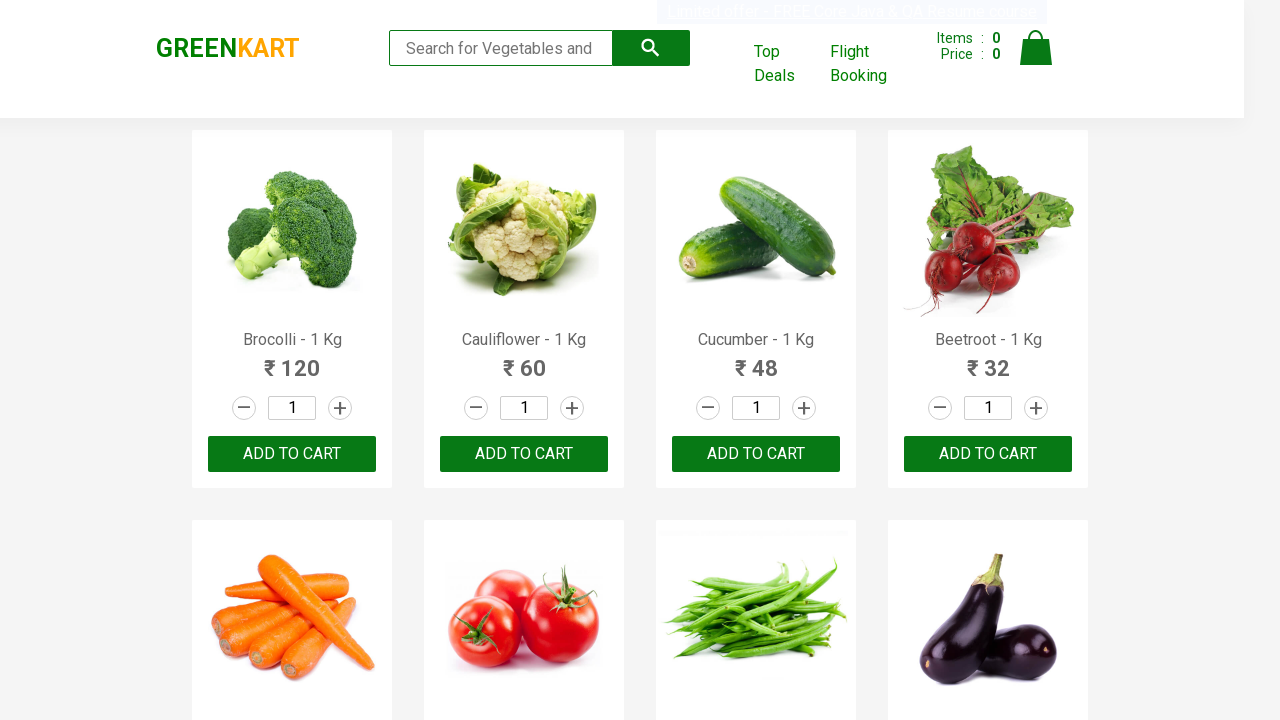